Tests menu navigation by hovering over menu items to reveal submenus on the DemoQA menu page

Starting URL: https://demoqa.com/menu

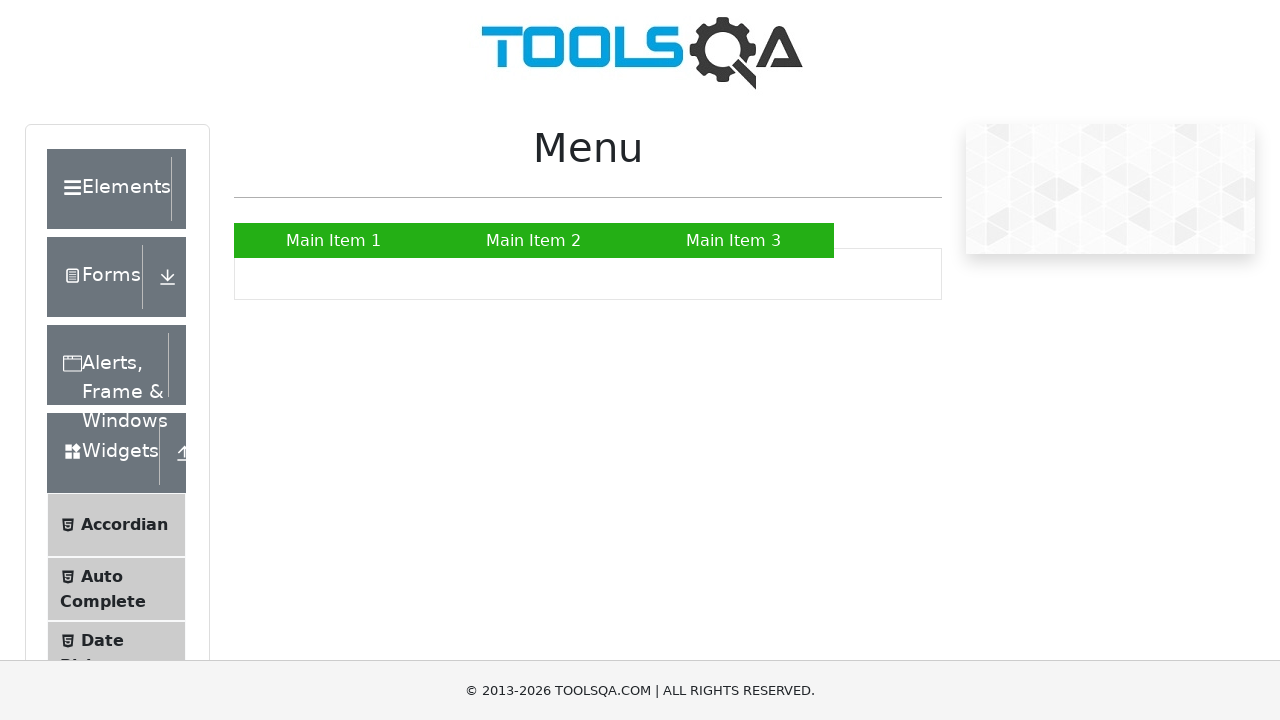

Hovered over second main menu item to reveal submenu at (534, 240) on xpath=//*[@class='nav-menu-container']/ul/li[2]
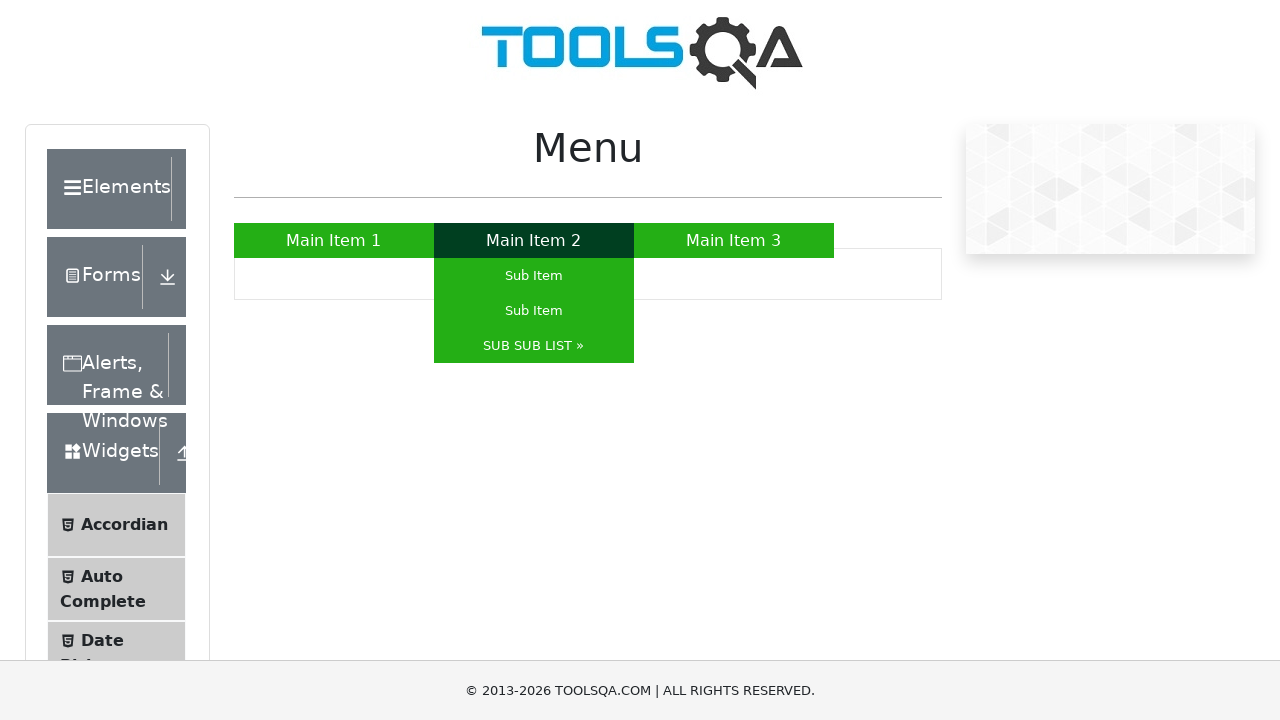

Waited 500ms for submenu to appear
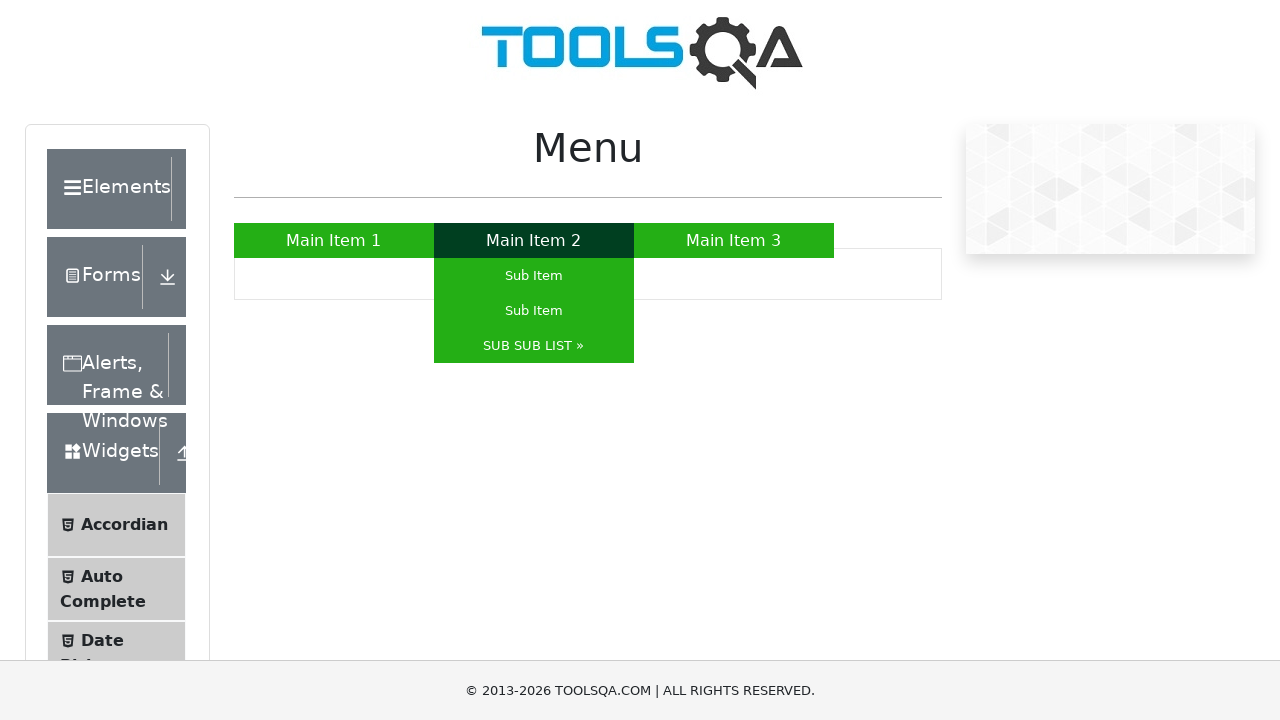

Hovered over third item in submenu at (534, 346) on xpath=//*[@class='nav-menu-container']/ul/li[2]/ul/li[3]/a
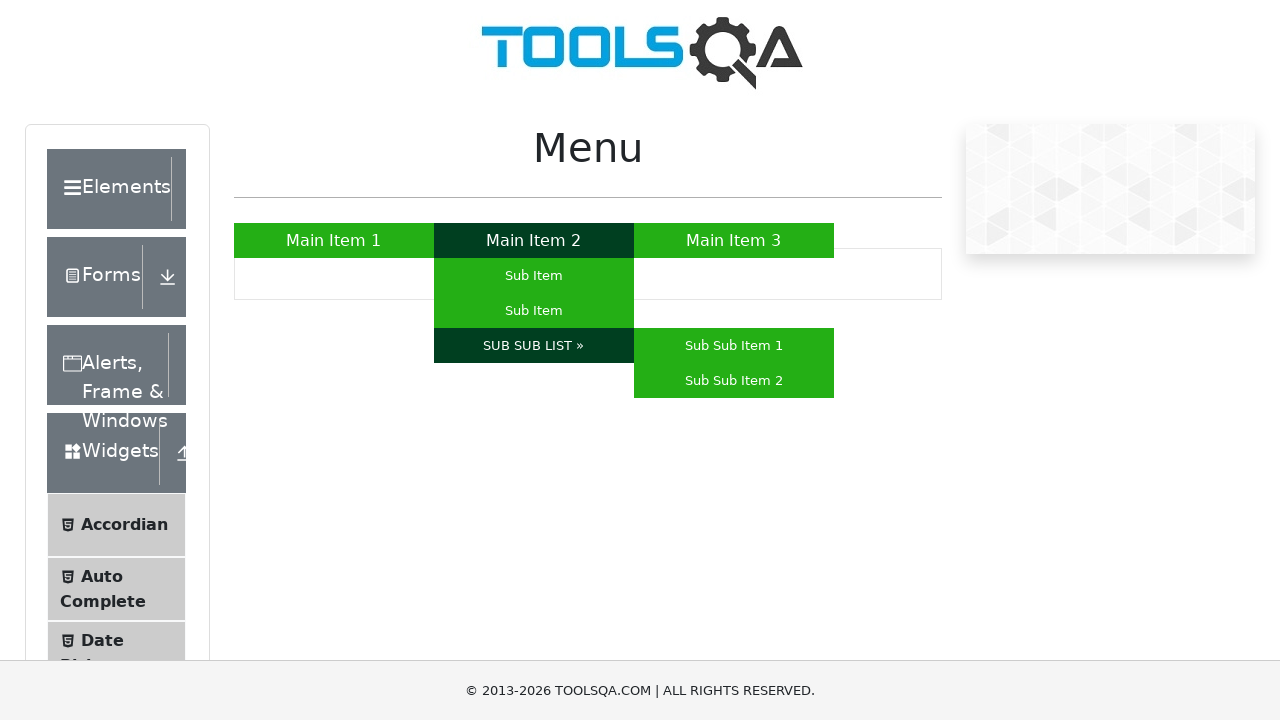

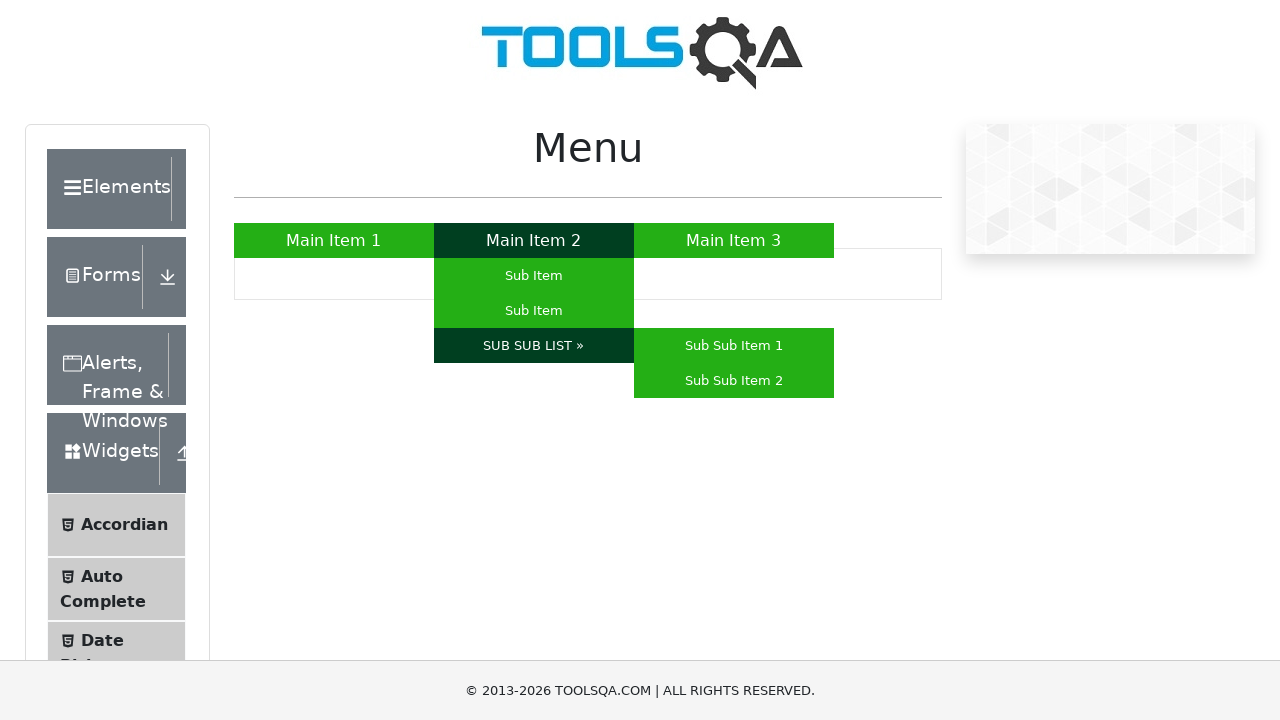